Tests that todo data persists after page reload

Starting URL: https://demo.playwright.dev/todomvc

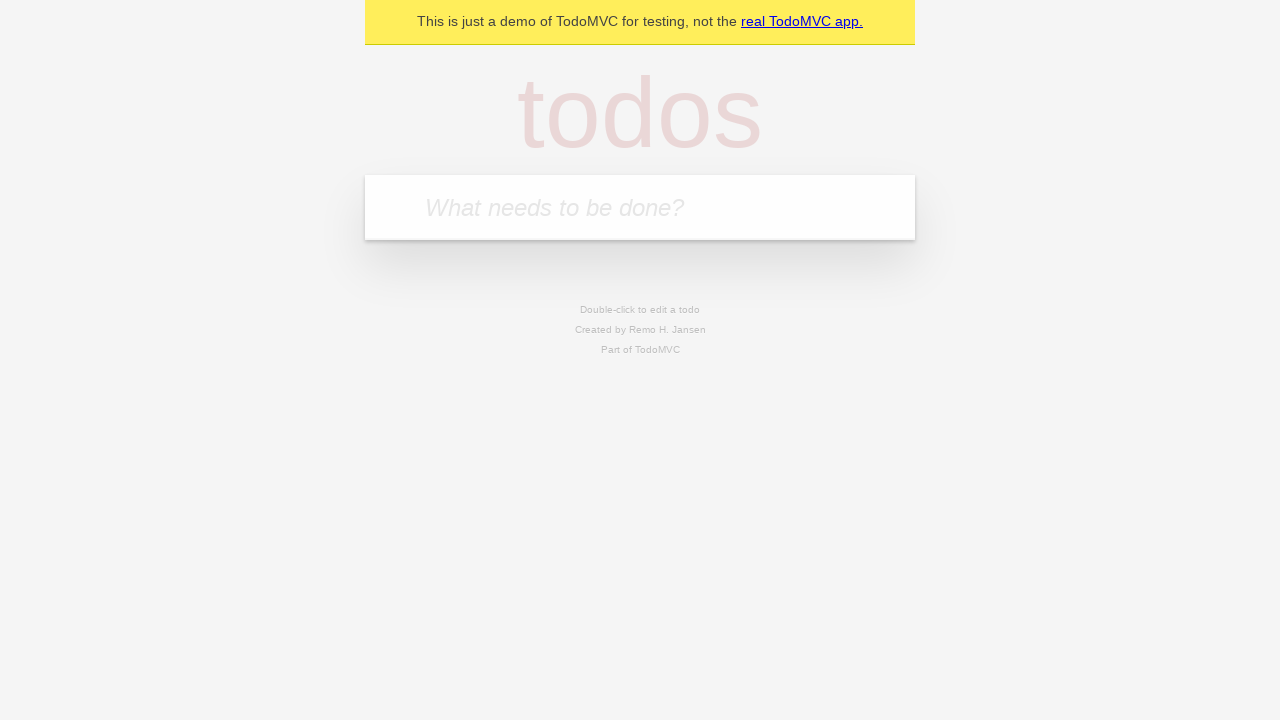

Filled todo input with 'buy some cheese' on internal:attr=[placeholder="What needs to be done?"i]
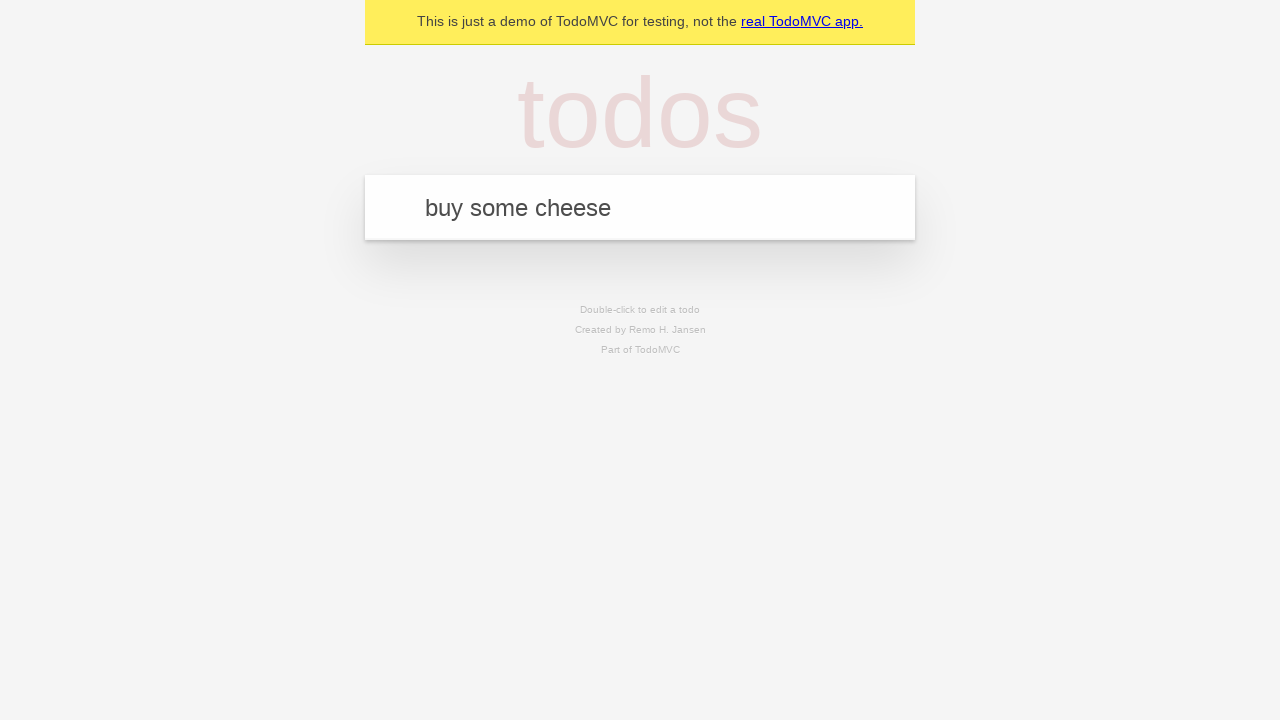

Pressed Enter to create first todo on internal:attr=[placeholder="What needs to be done?"i]
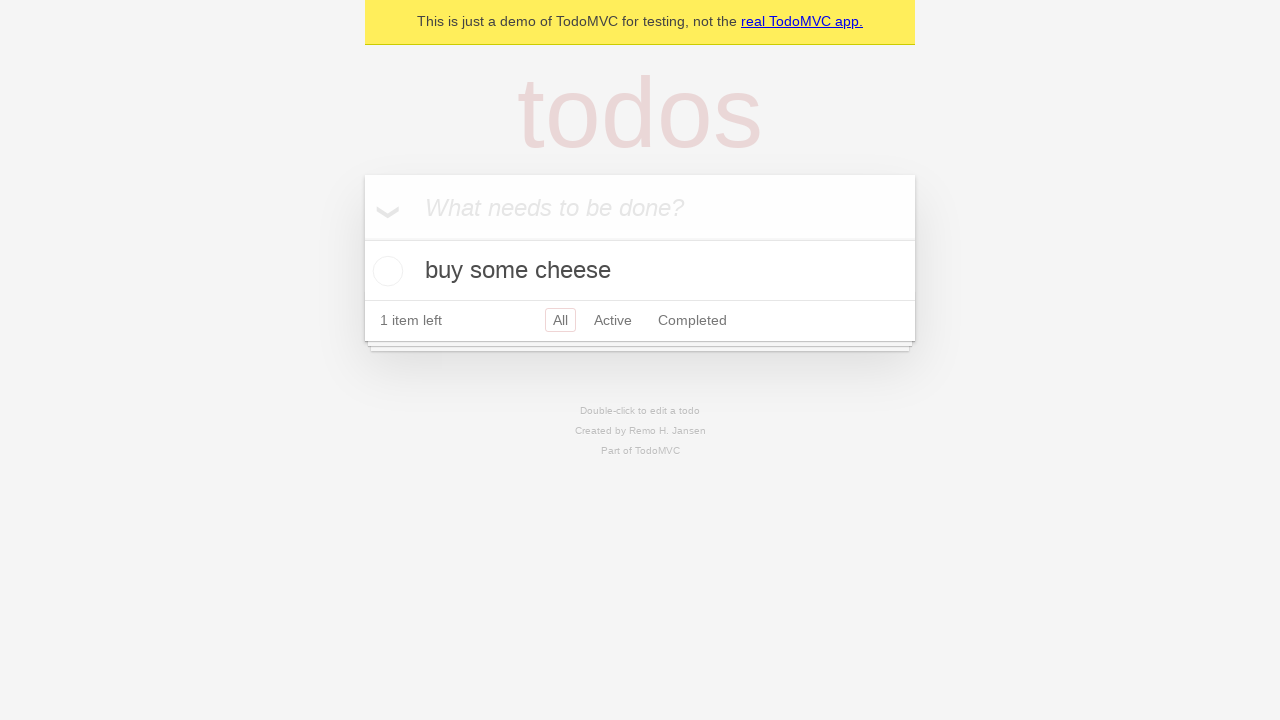

Filled todo input with 'feed the cat' on internal:attr=[placeholder="What needs to be done?"i]
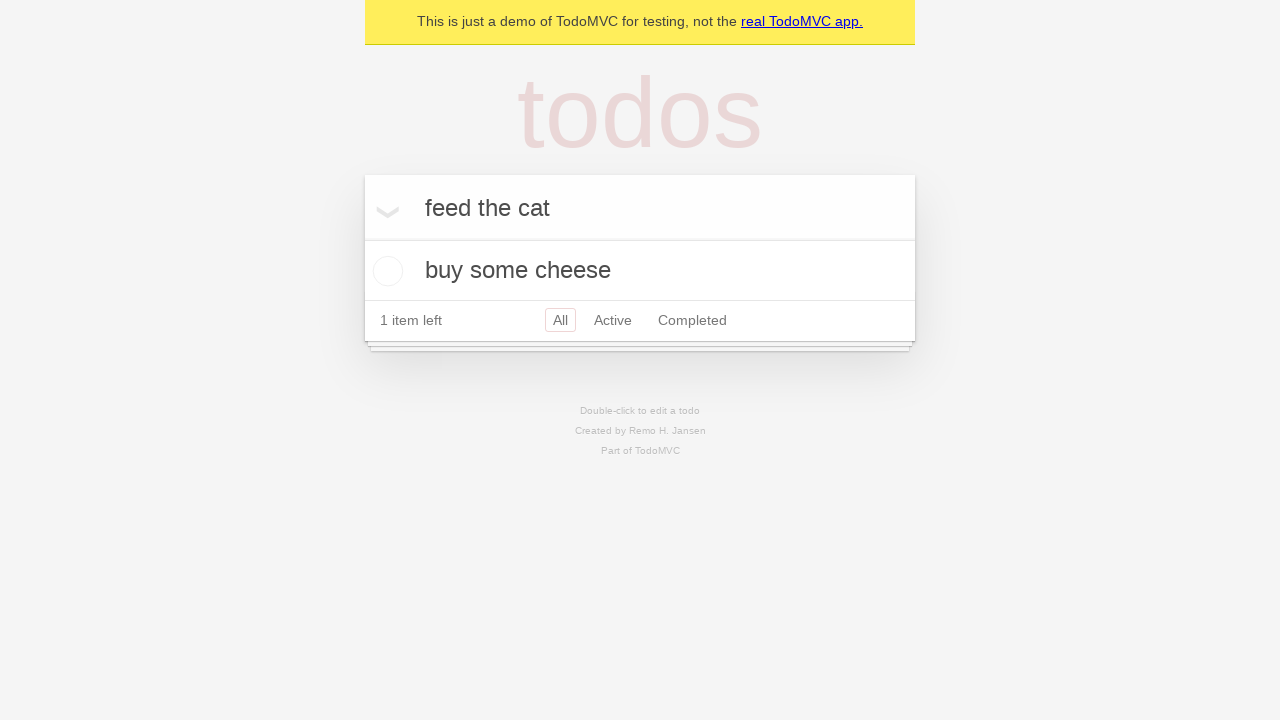

Pressed Enter to create second todo on internal:attr=[placeholder="What needs to be done?"i]
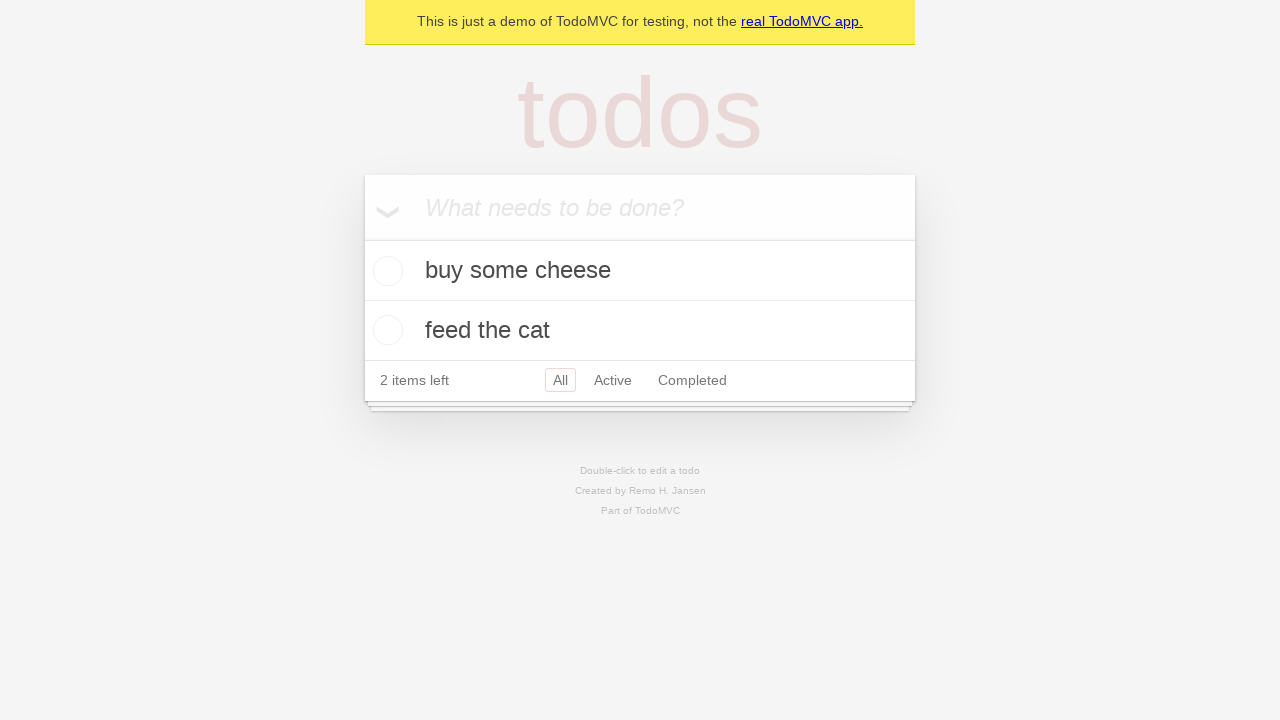

Located all todo items
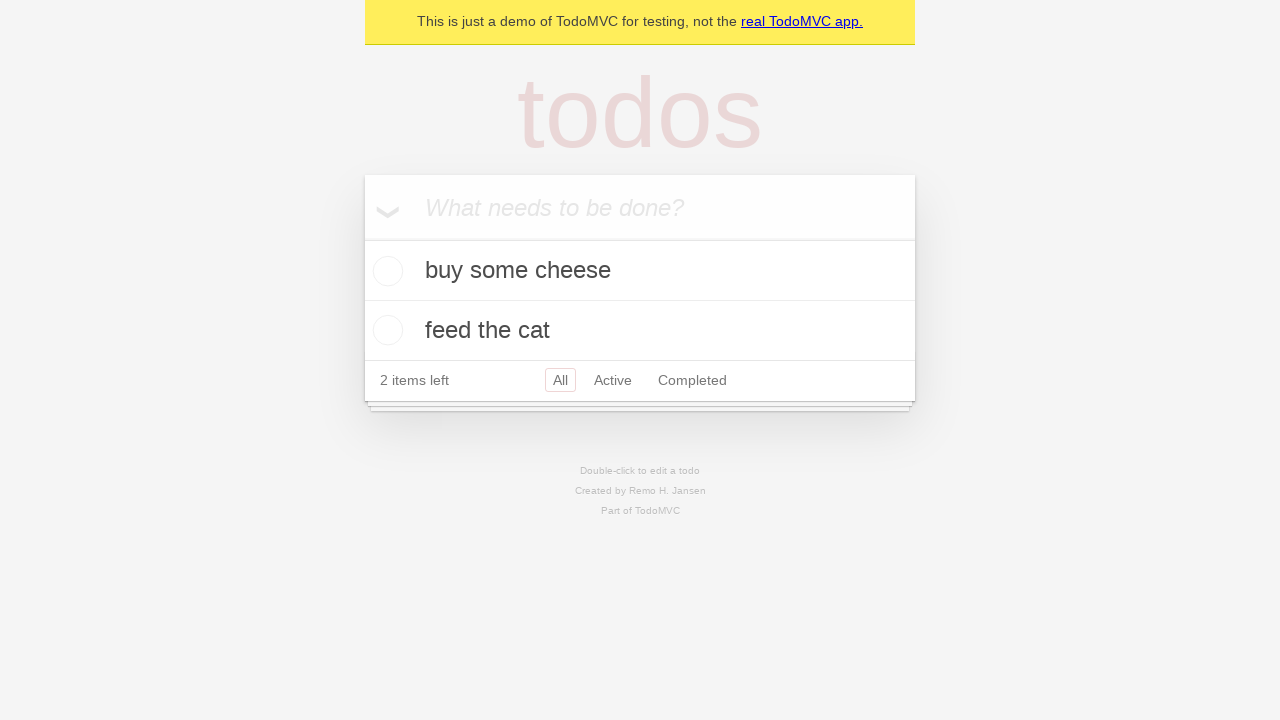

Located checkbox for first todo
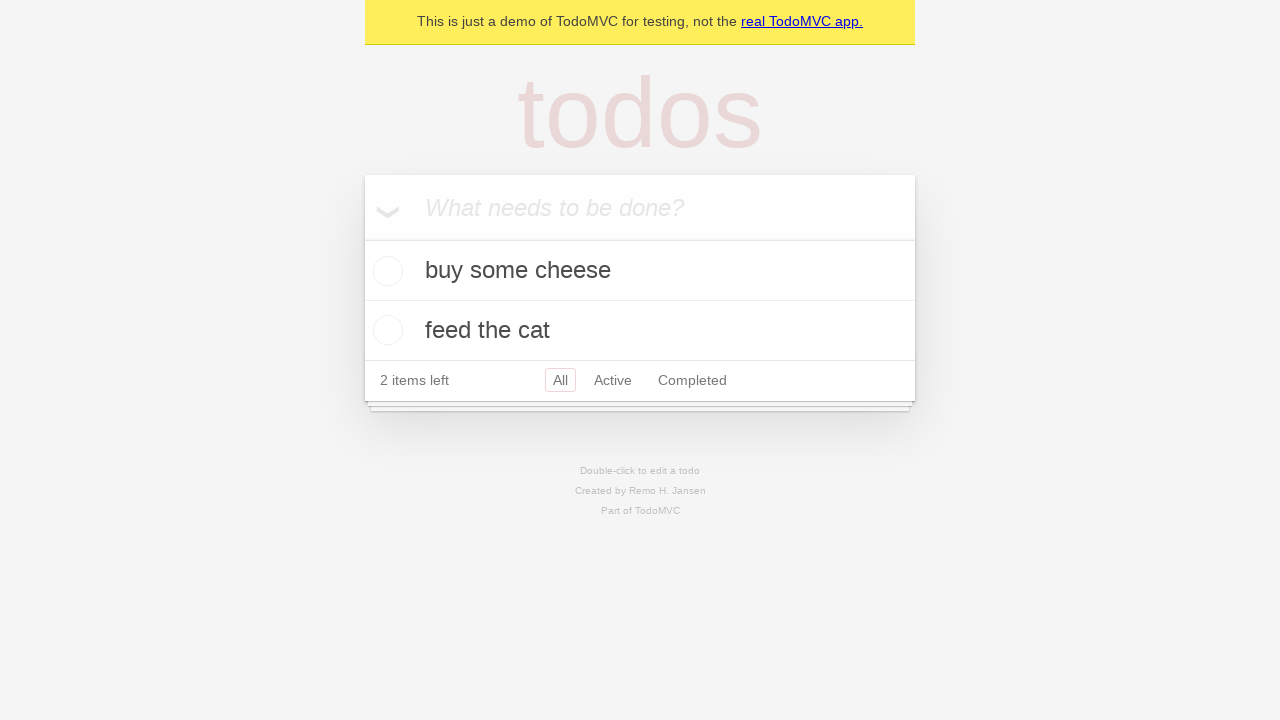

Checked the first todo (buy some cheese) at (385, 271) on internal:testid=[data-testid="todo-item"s] >> nth=0 >> internal:role=checkbox
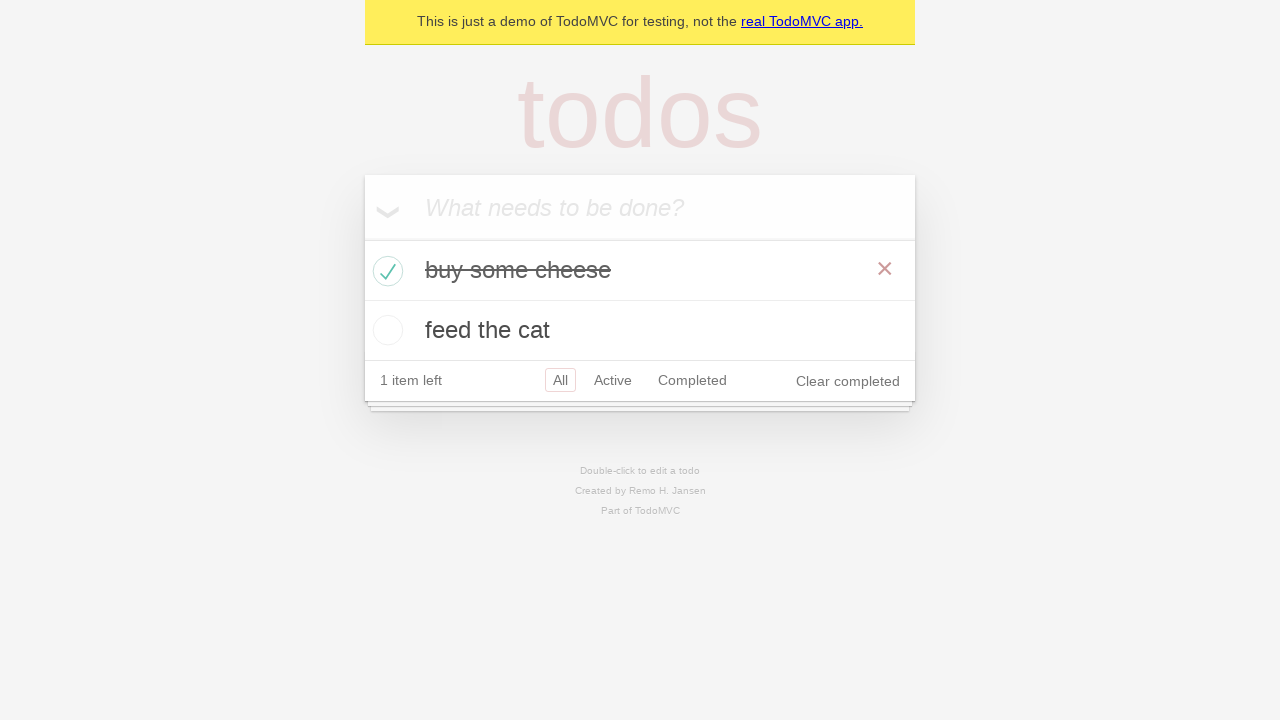

Reloaded the page to test data persistence
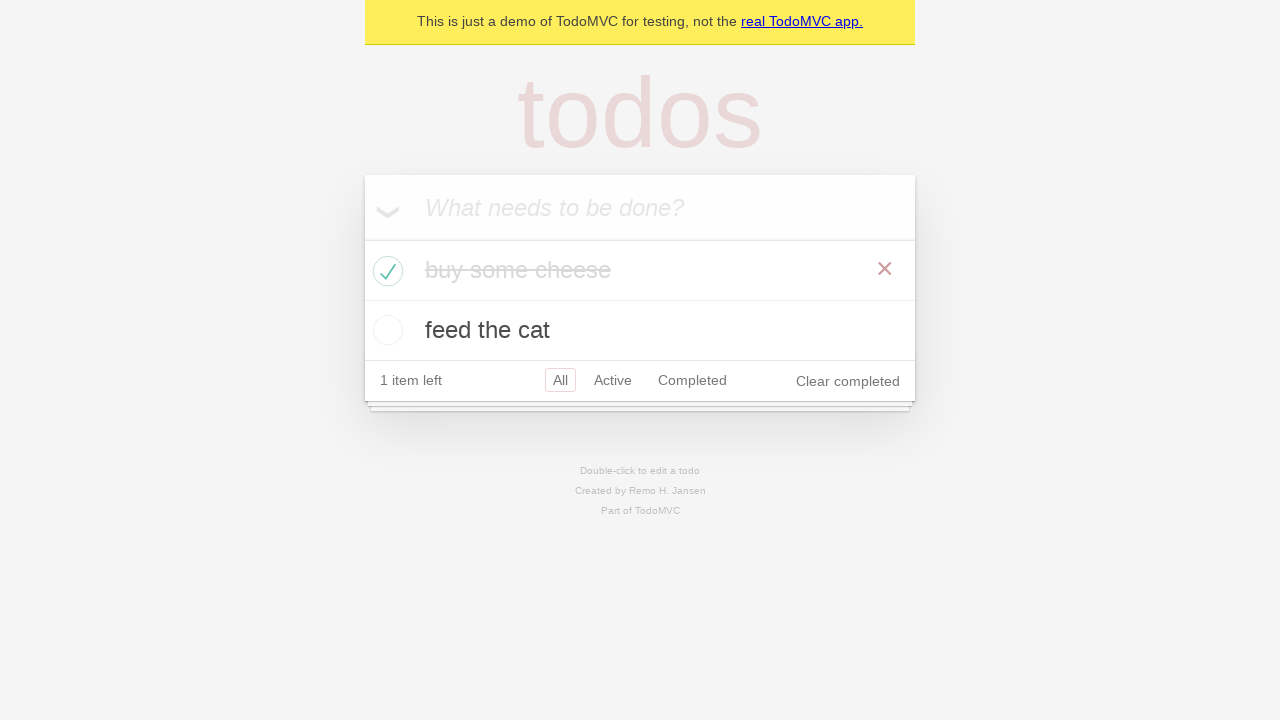

Verified todo items persisted after page reload
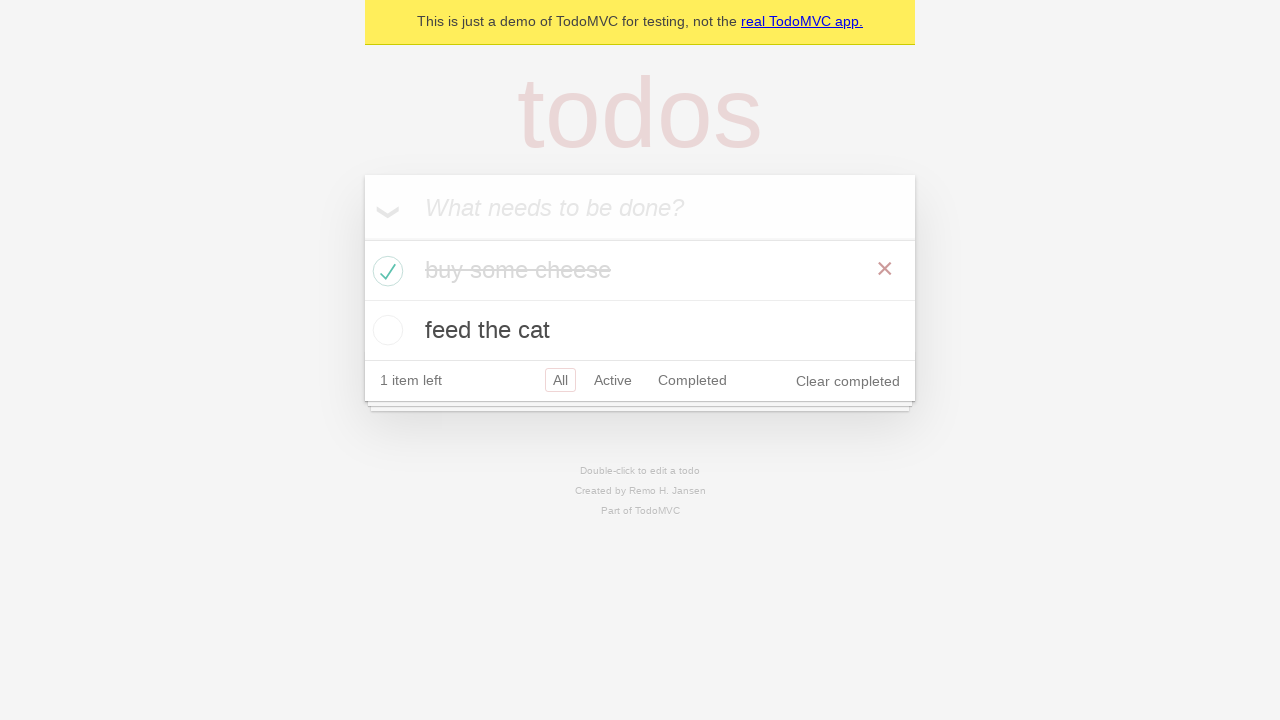

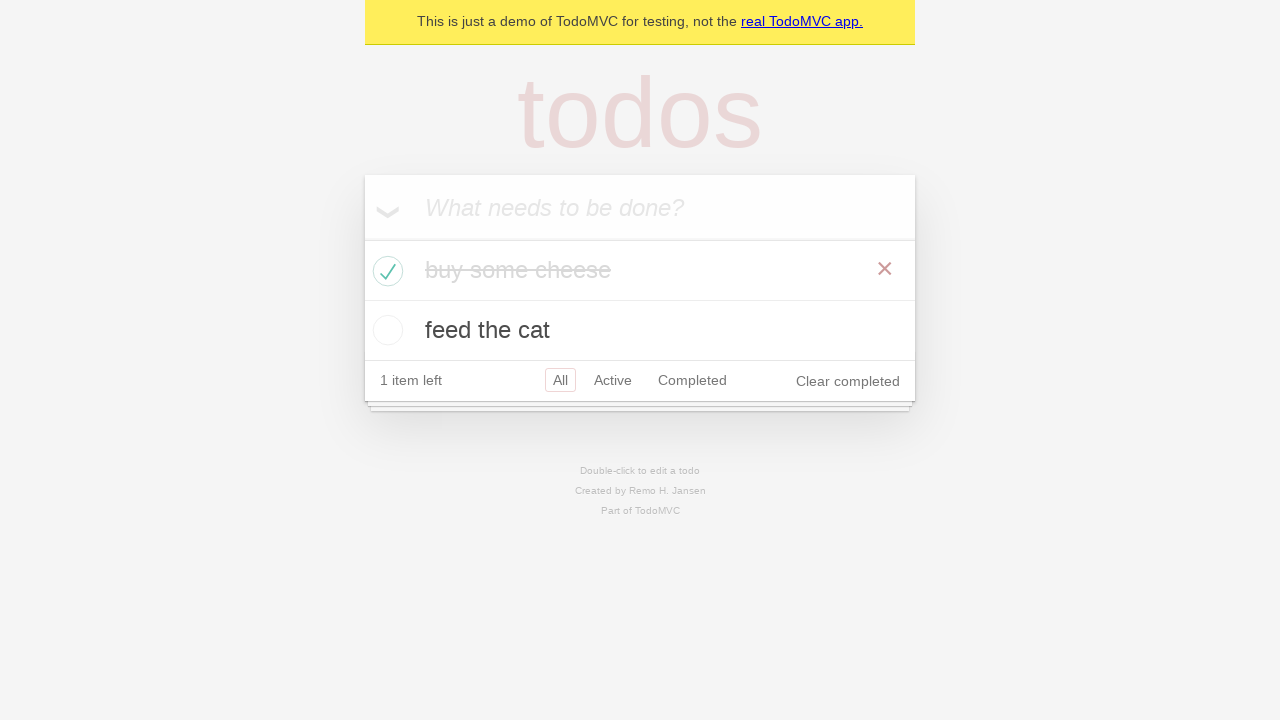